Tests autocomplete dropdown functionality by typing partial text and using keyboard navigation to select an option

Starting URL: https://www.rahulshettyacademy.com/AutomationPractice/

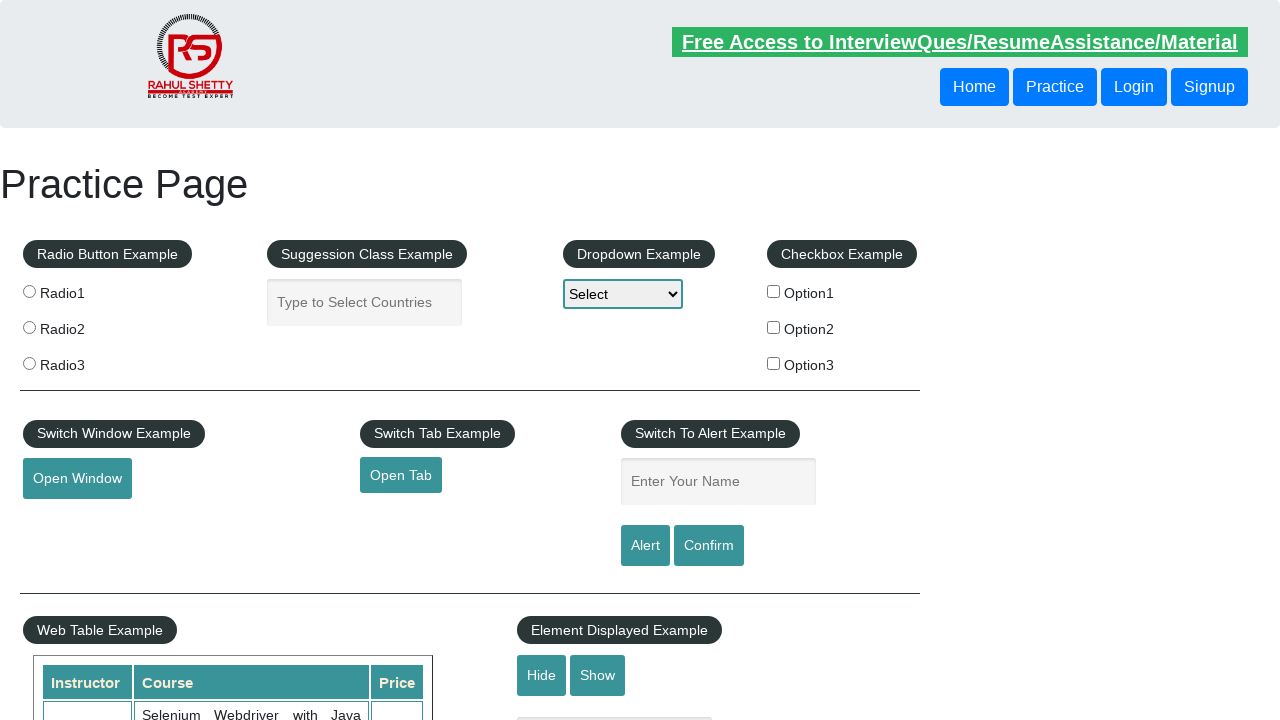

Clicked on autocomplete field at (365, 302) on #autocomplete
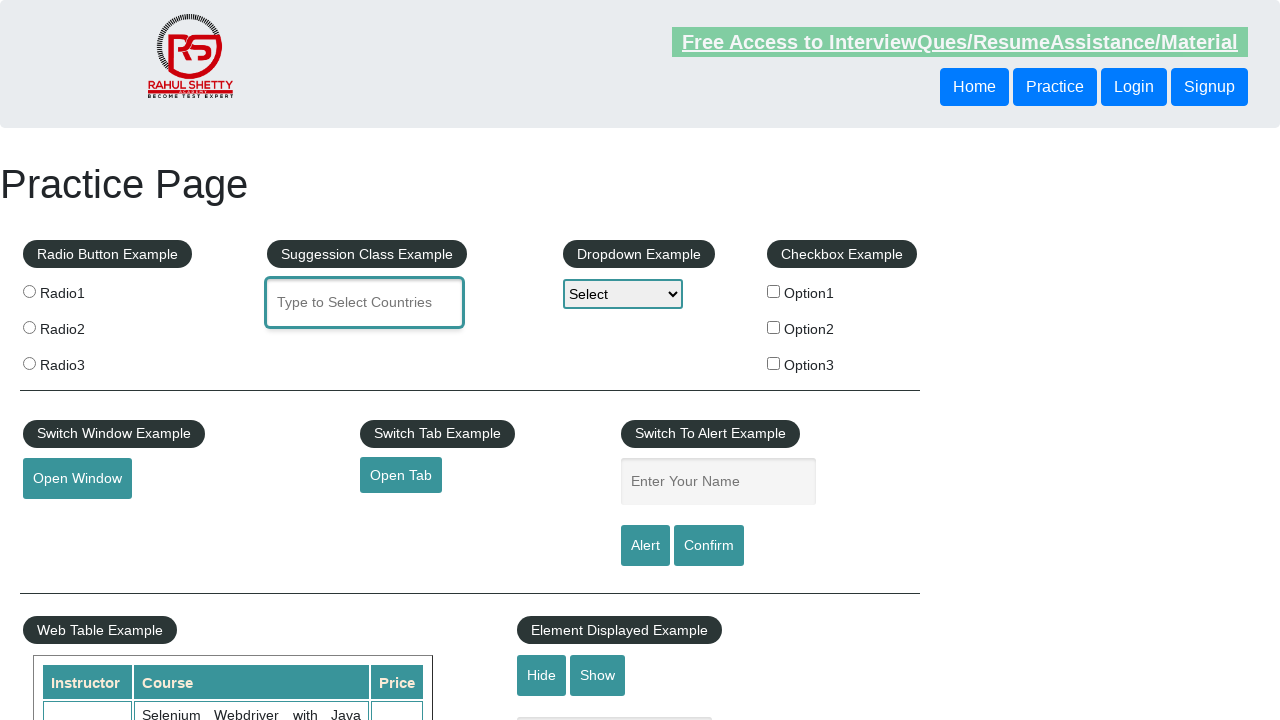

Typed 'ind' into autocomplete field on #autocomplete
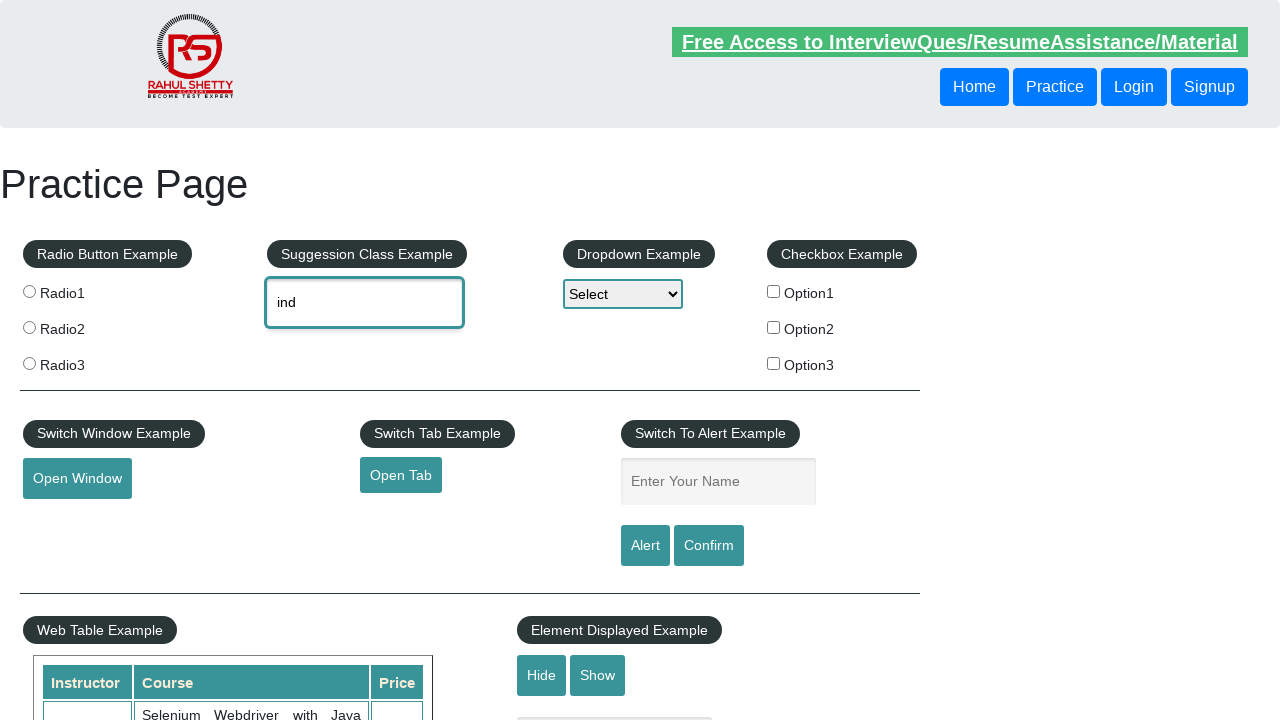

Waited for autocomplete suggestions to appear
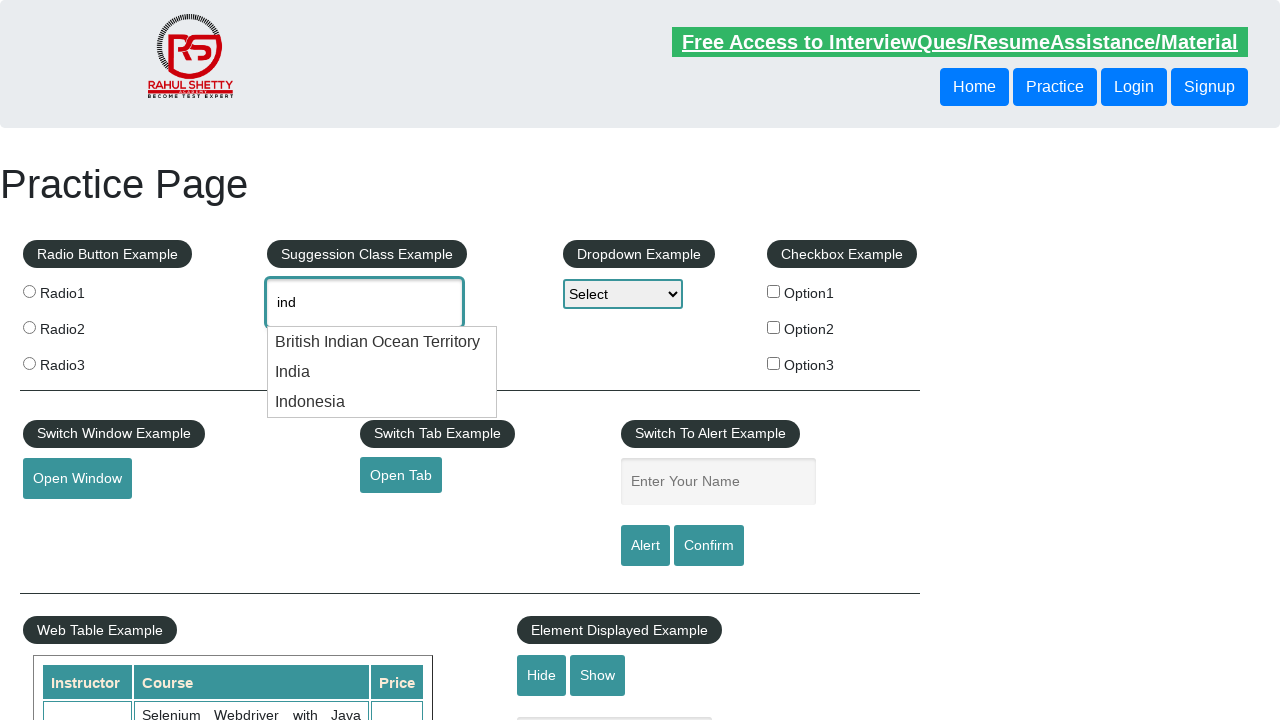

Pressed ArrowDown to navigate to first suggestion on #autocomplete
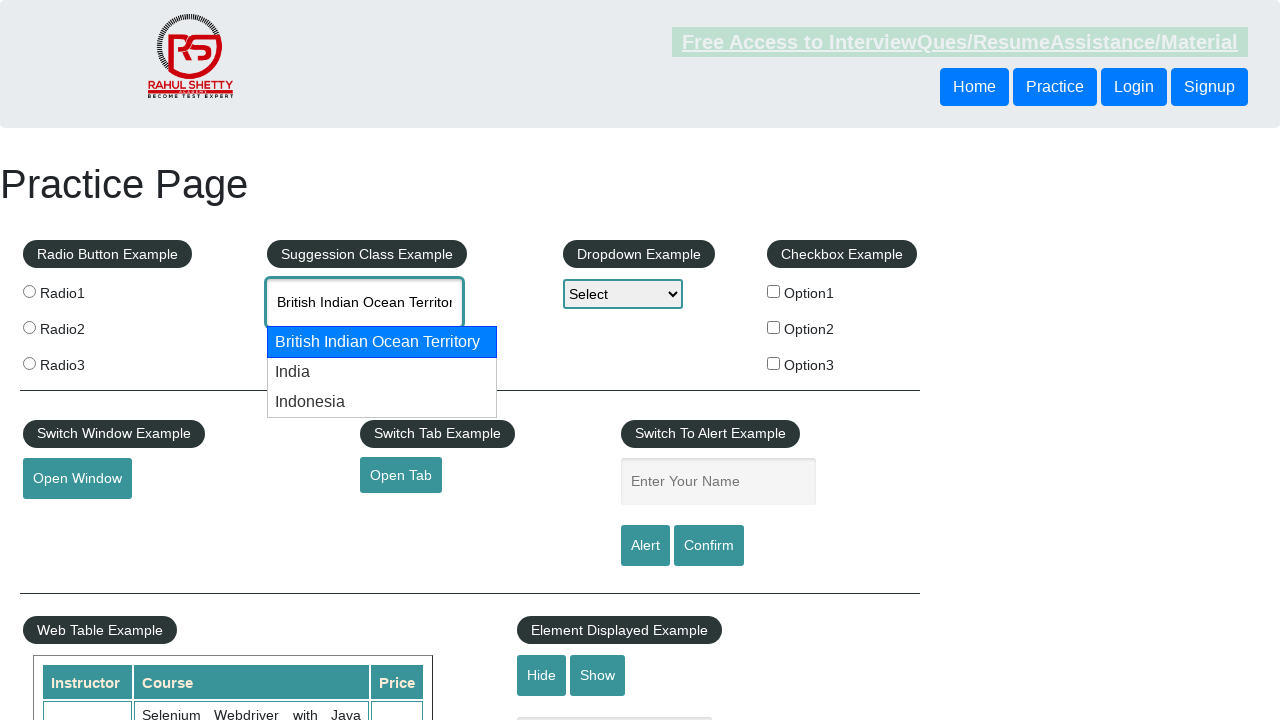

Pressed ArrowDown to navigate to second suggestion on #autocomplete
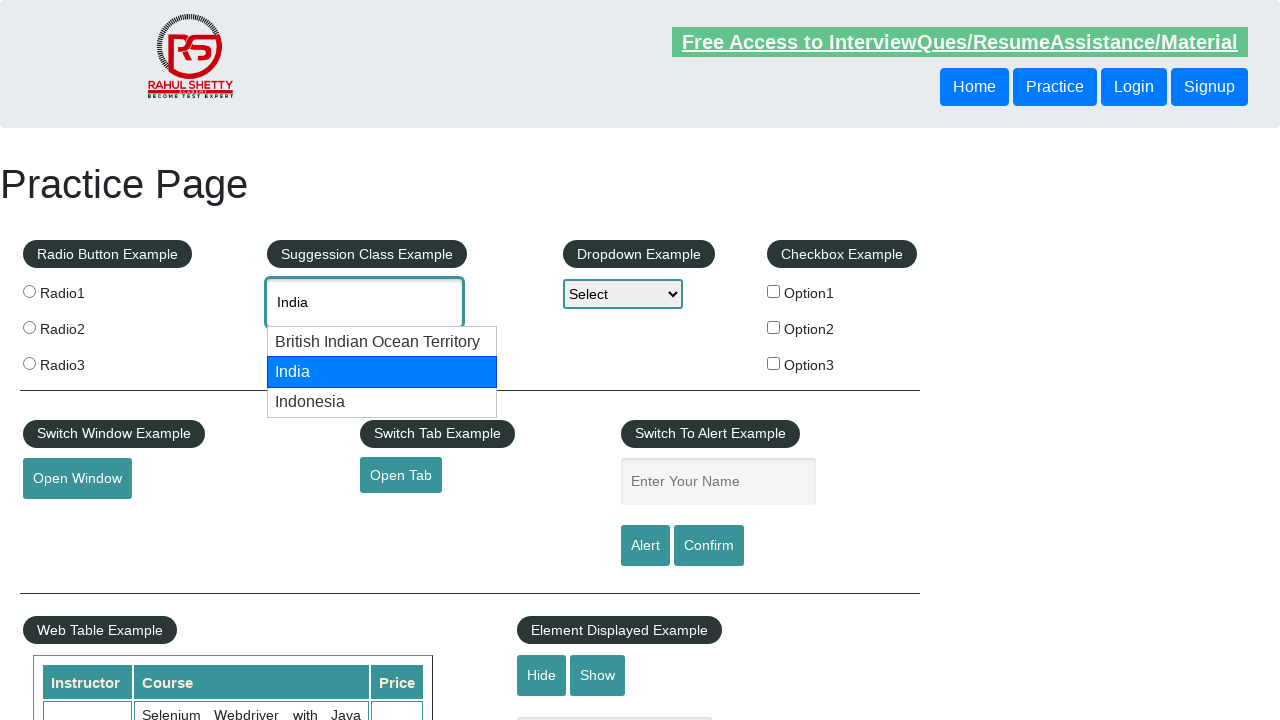

Pressed Enter to select the highlighted option on #autocomplete
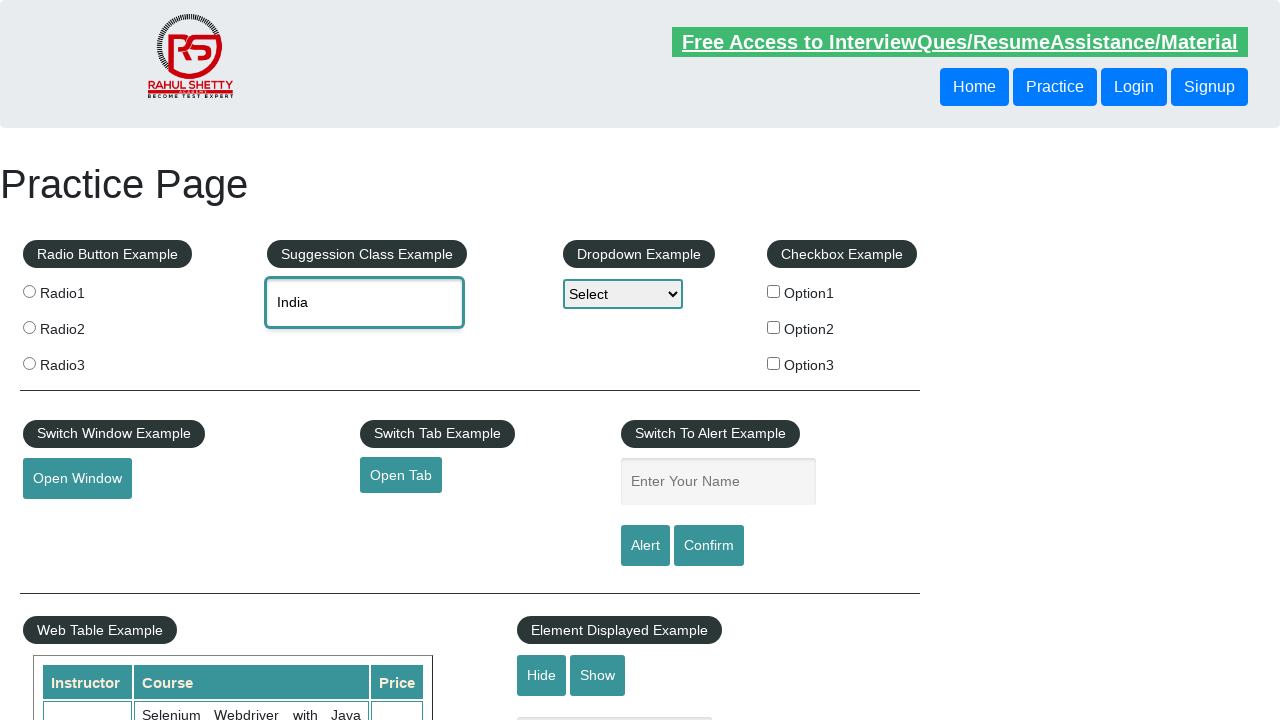

Retrieved selected value from autocomplete field: 'None'
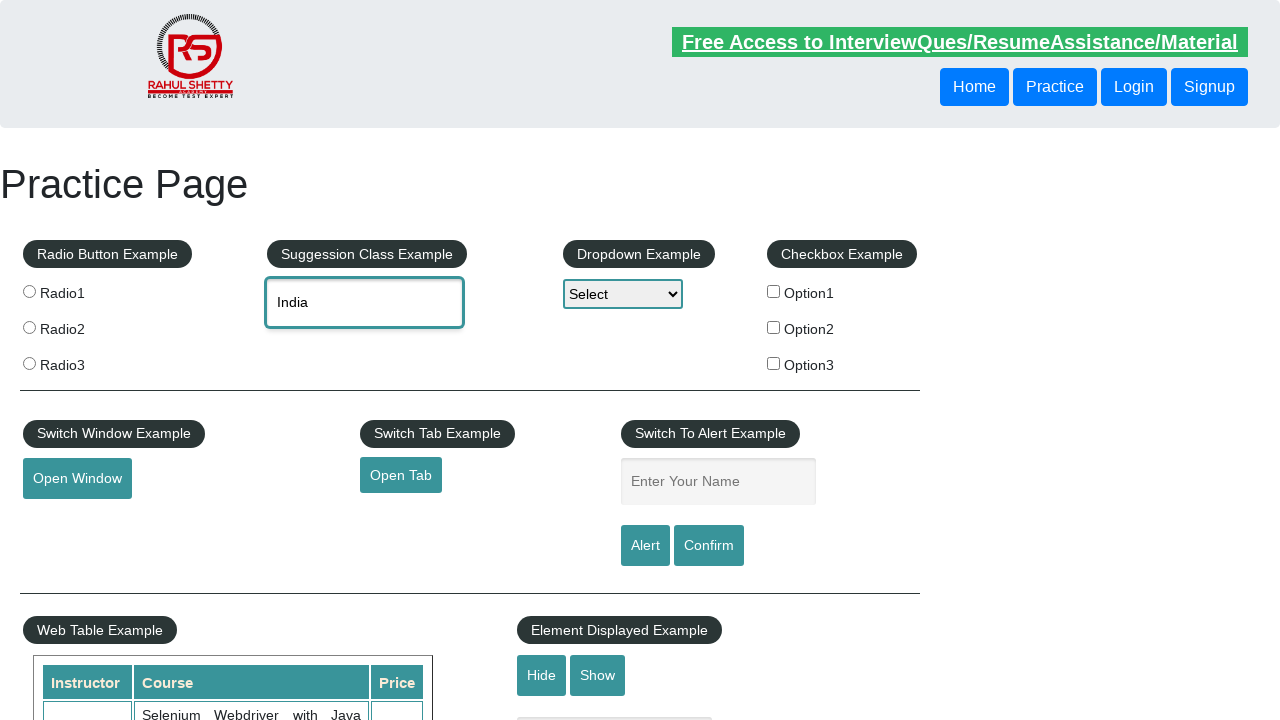

Printed selected value: None
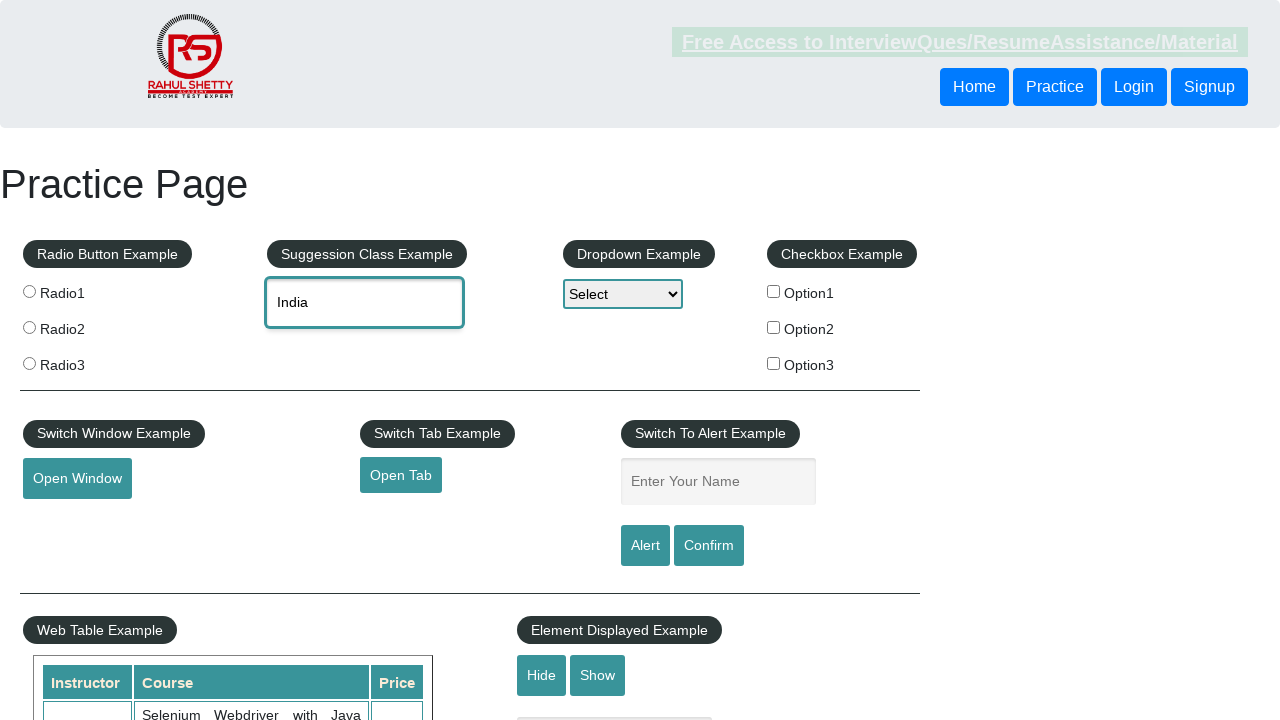

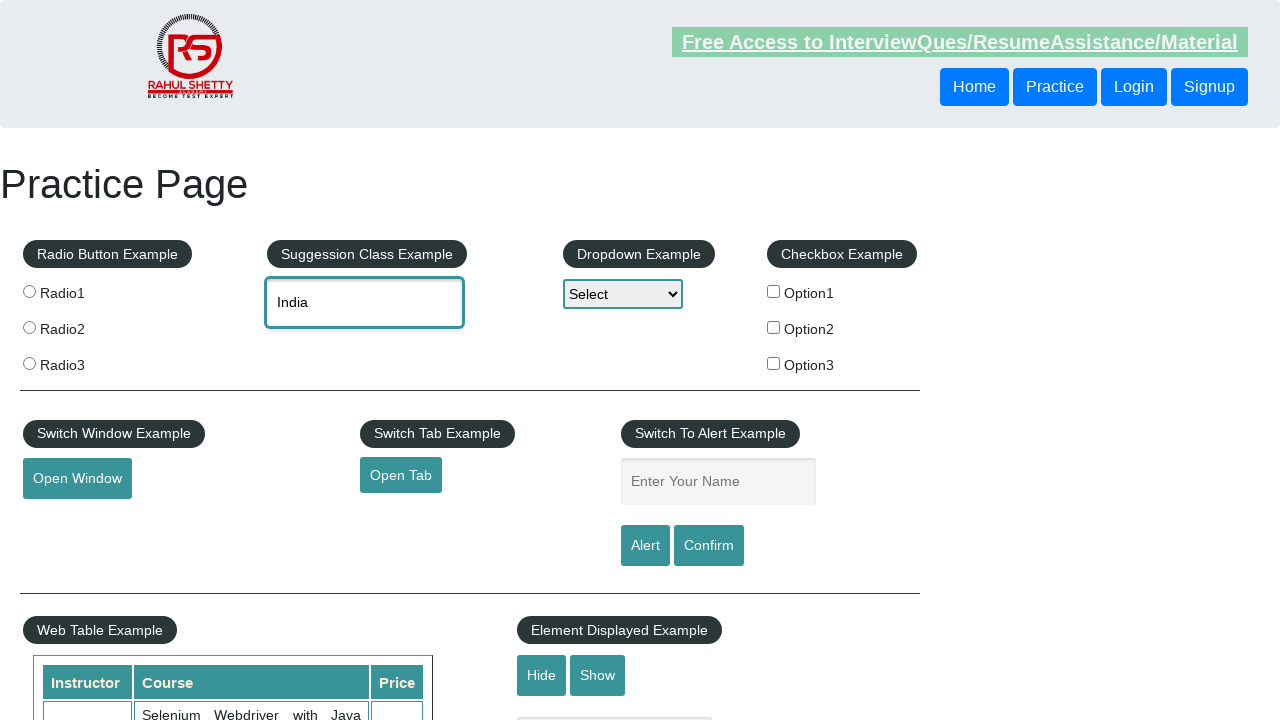